Tests drag and drop functionality on the jQuery UI droppable demo page by dragging a source element onto a target drop zone.

Starting URL: https://jqueryui.com/droppable/

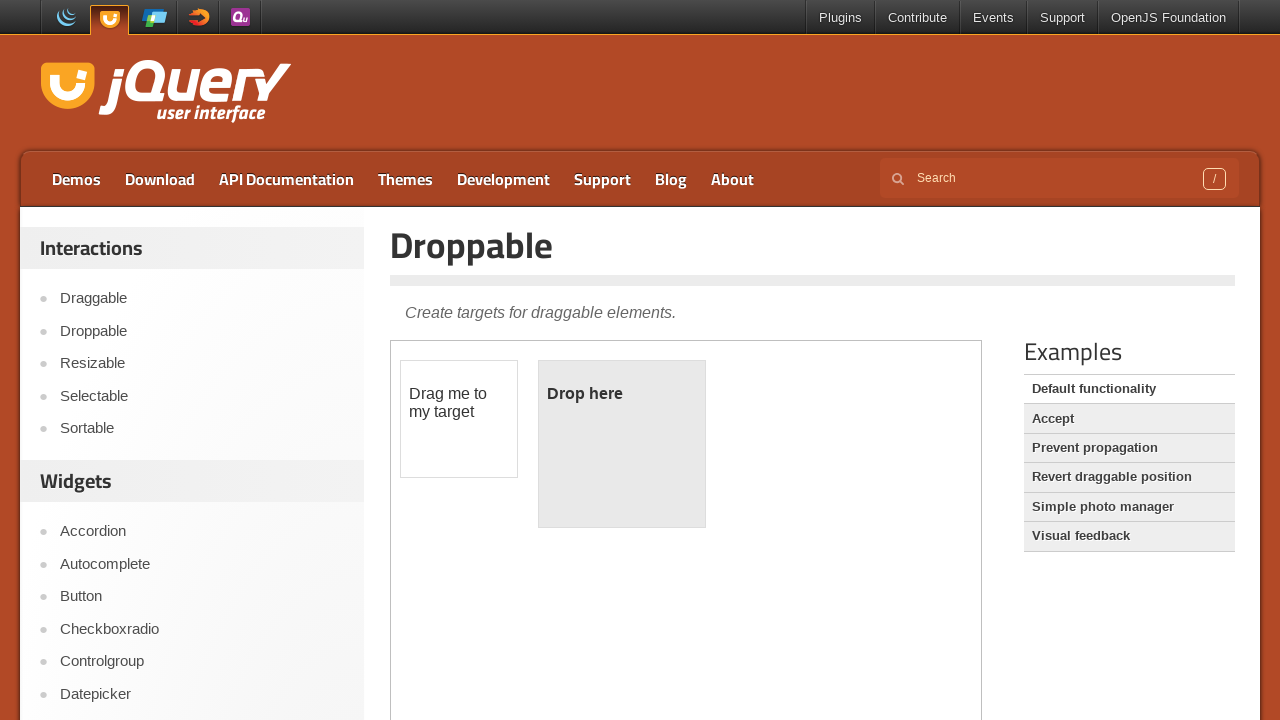

Page loaded with domcontentloaded state
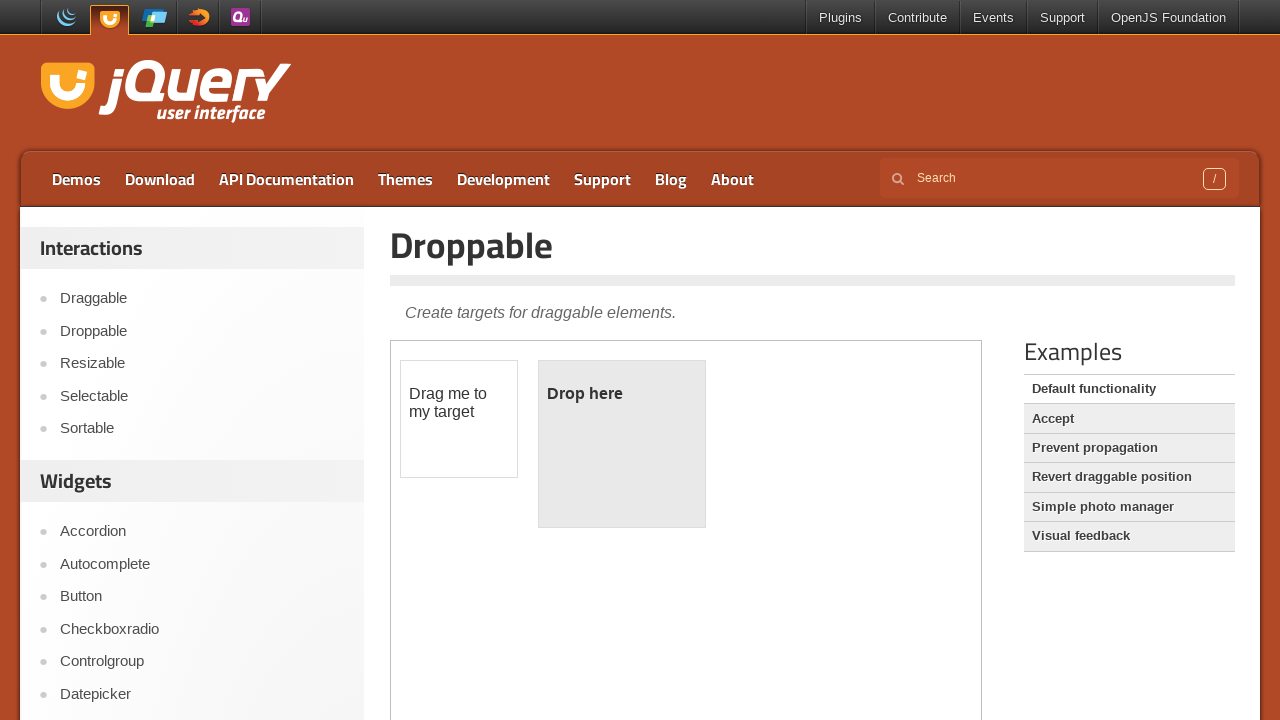

Located the demo frame containing draggable and droppable elements
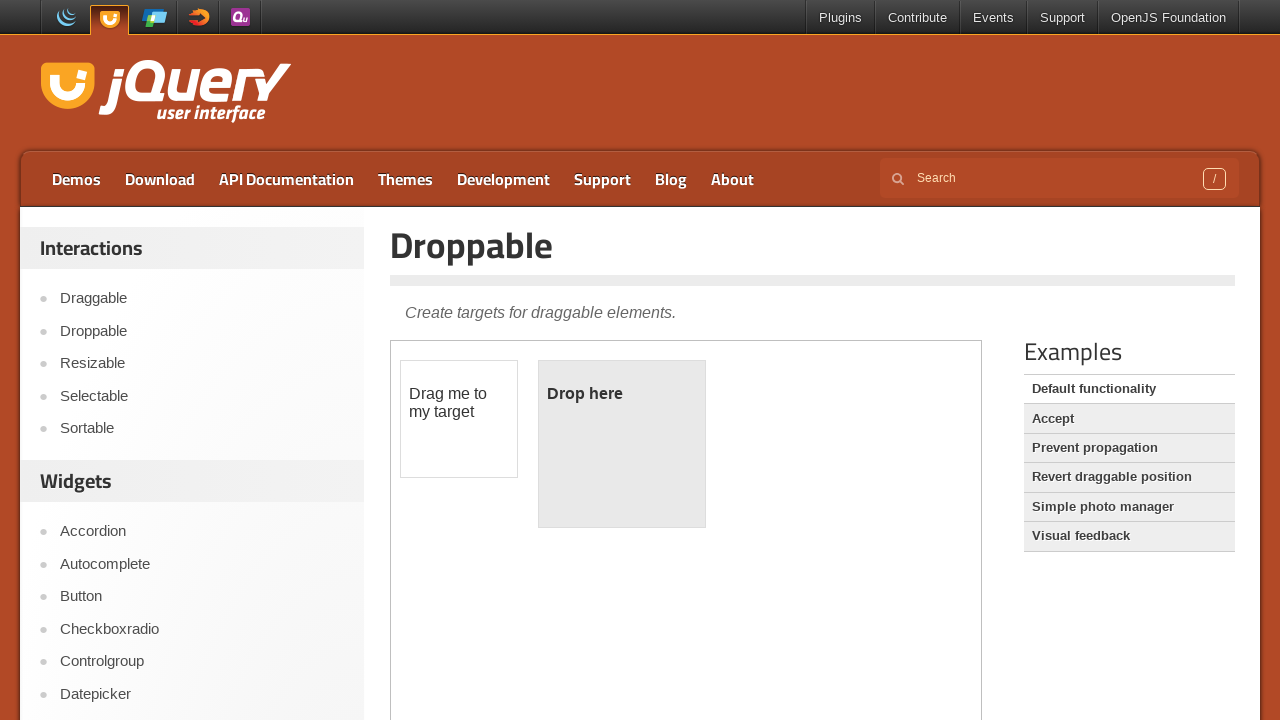

Located the draggable source element
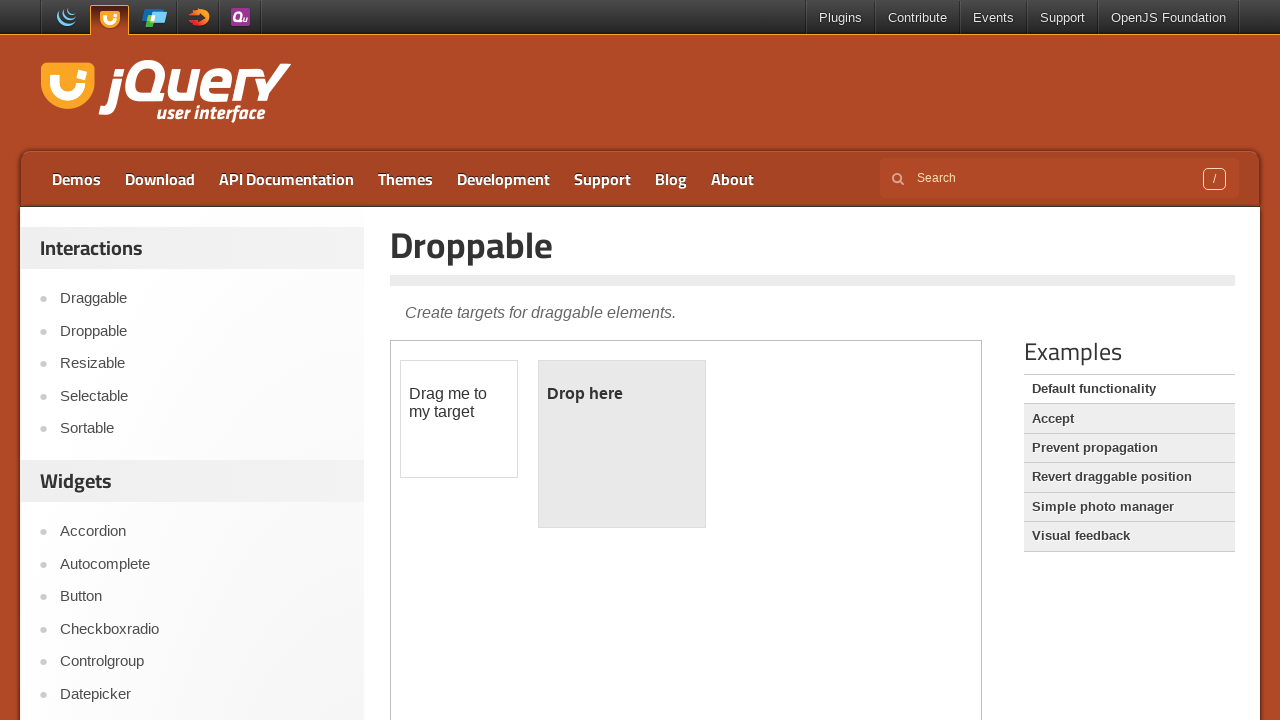

Located the droppable target element
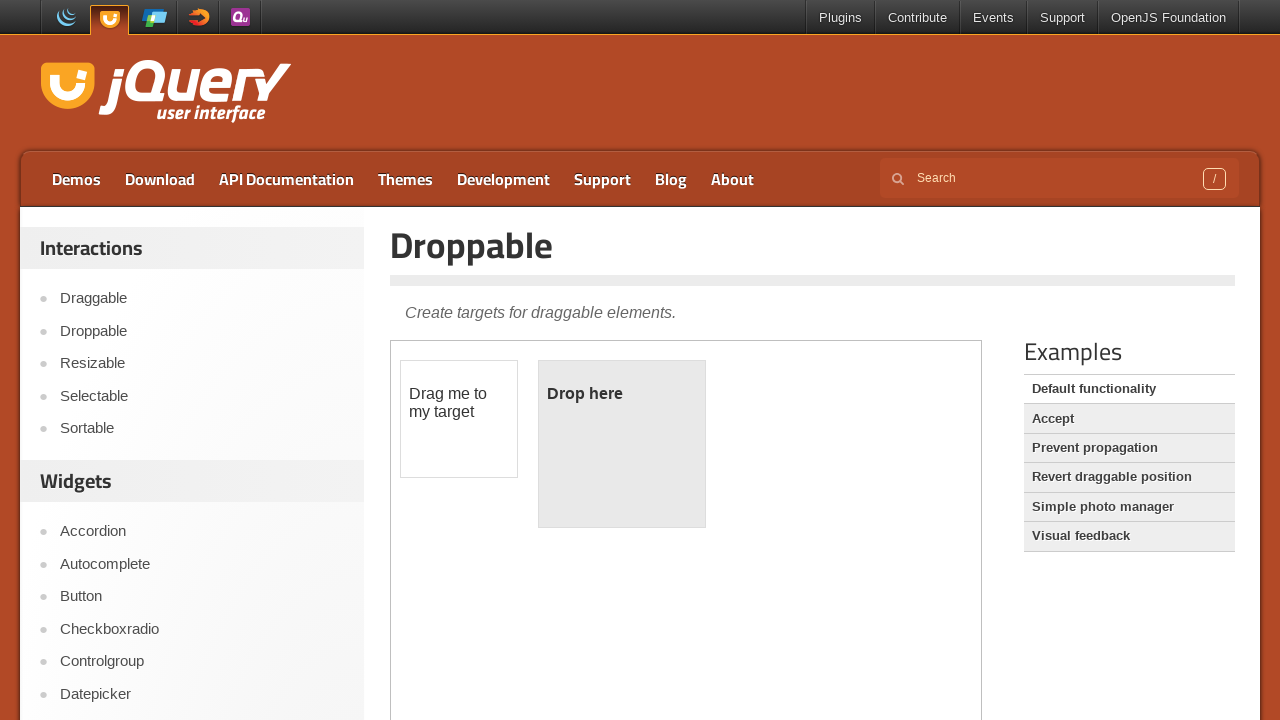

Dragged the source element onto the droppable target zone at (622, 444)
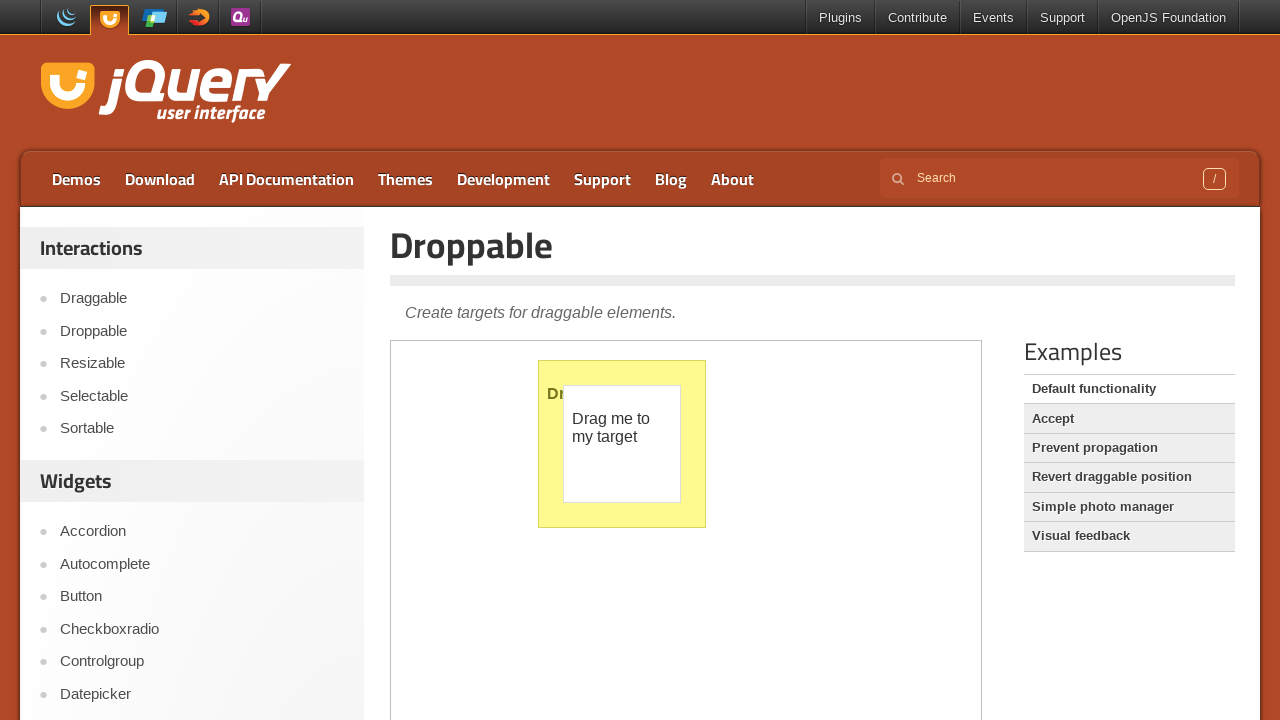

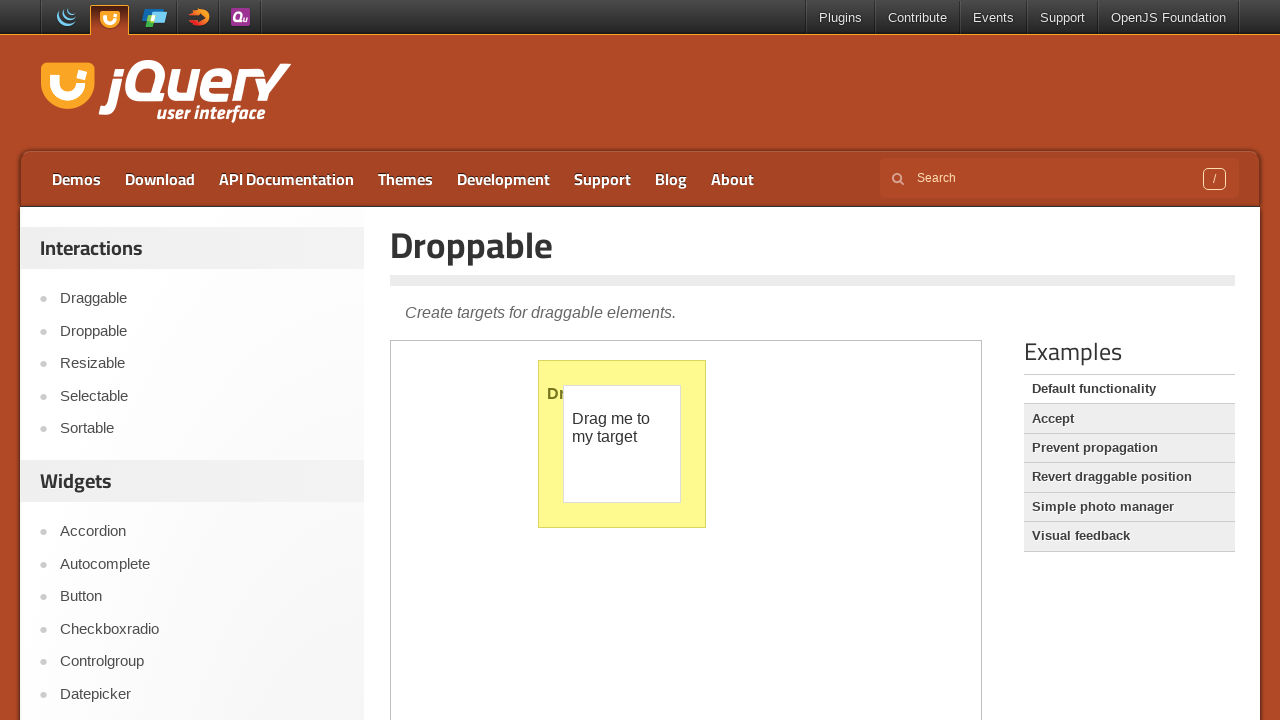